Tests login functionality on Herokuapp by filling username and password fields, submitting the form, and then logging out

Starting URL: https://the-internet.herokuapp.com/login

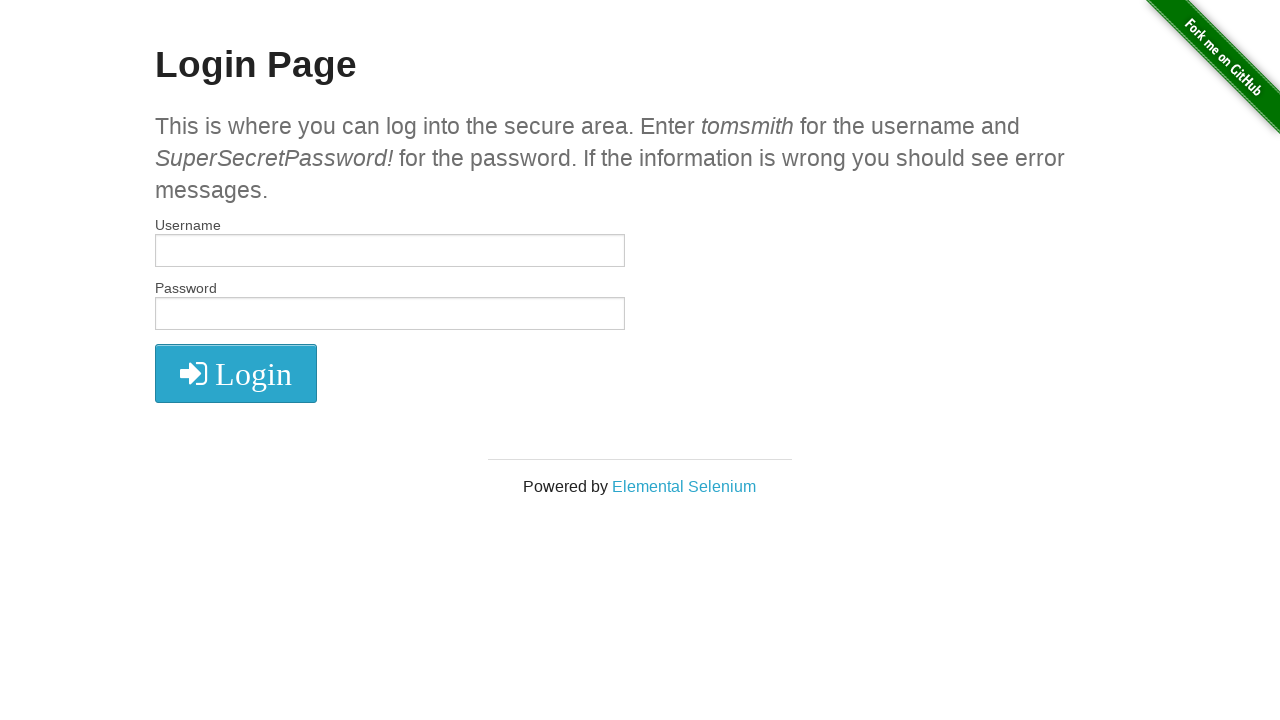

Filled username field with 'tomsmith' on input[name='username']
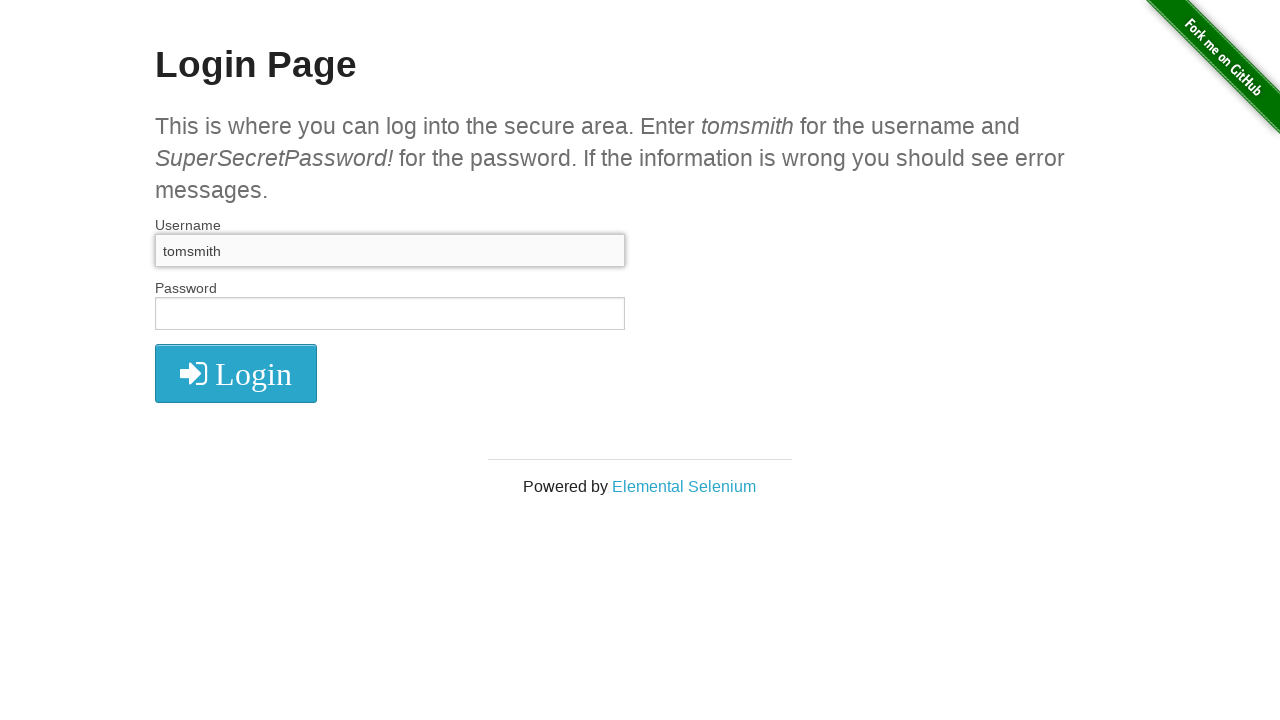

Filled password field with 'SuperSecretPassword!' on input[name='password']
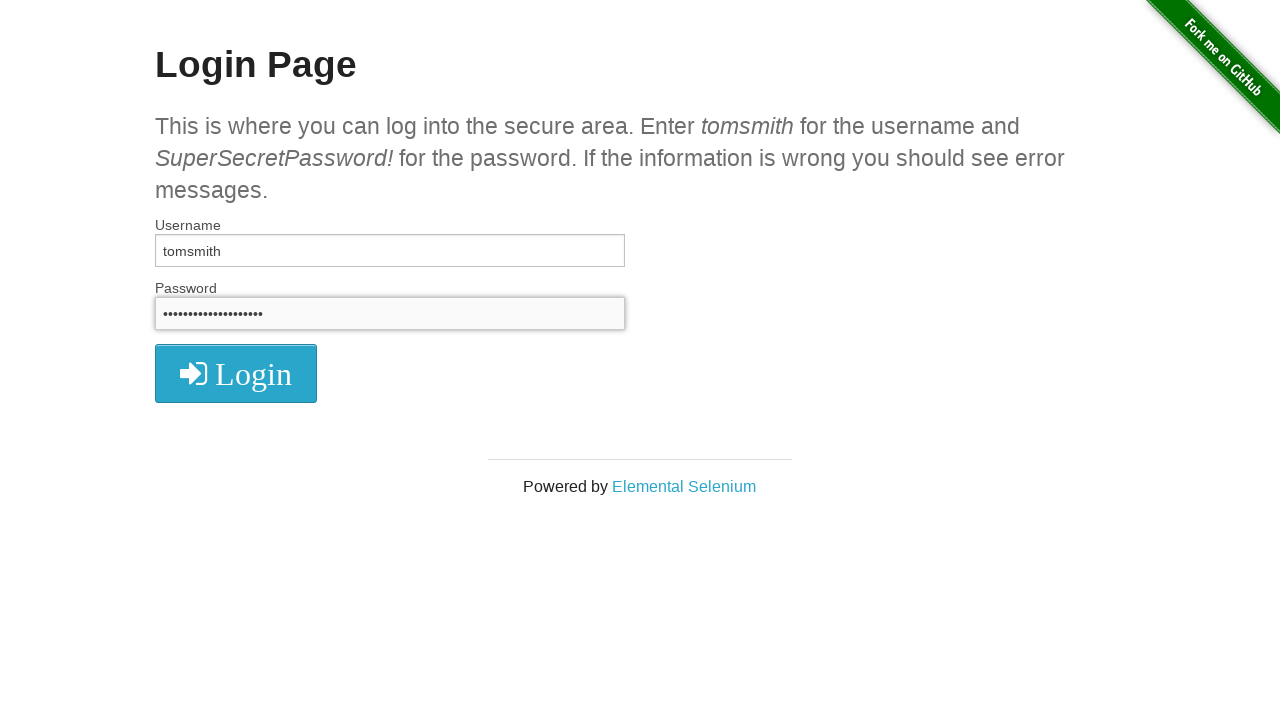

Clicked login button to submit form at (236, 373) on button.radius
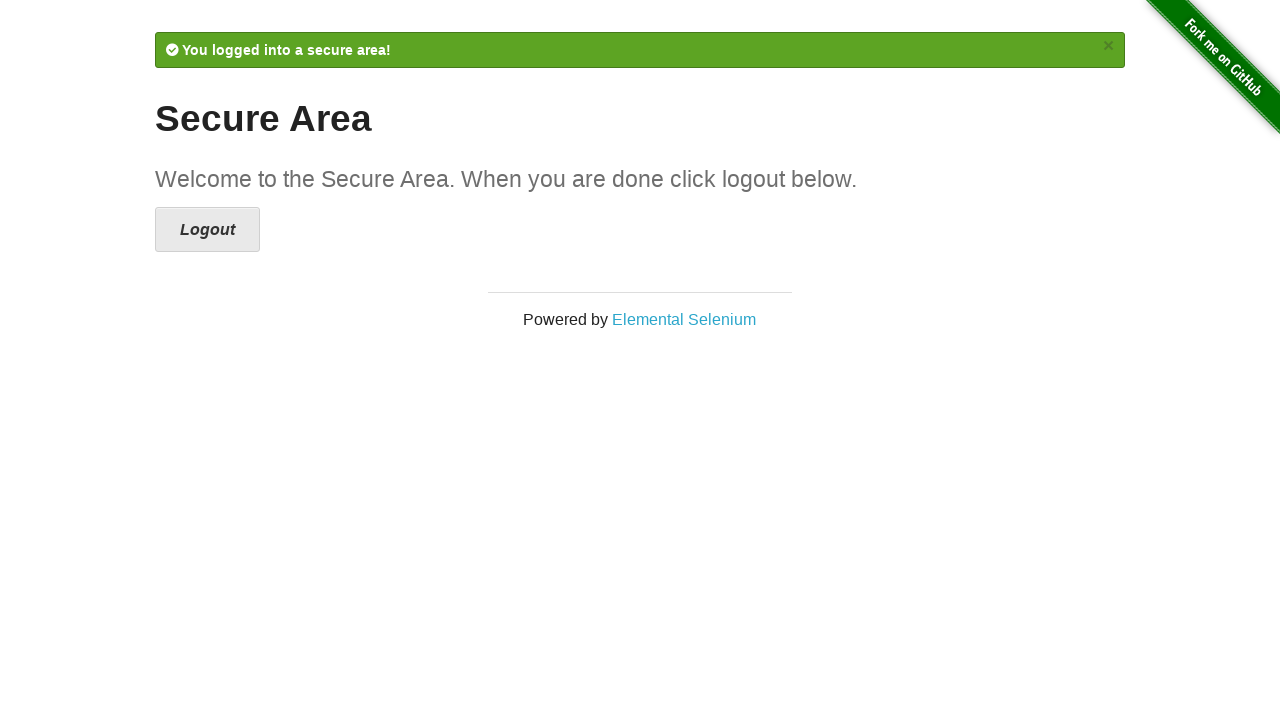

Logout link appeared after successful login
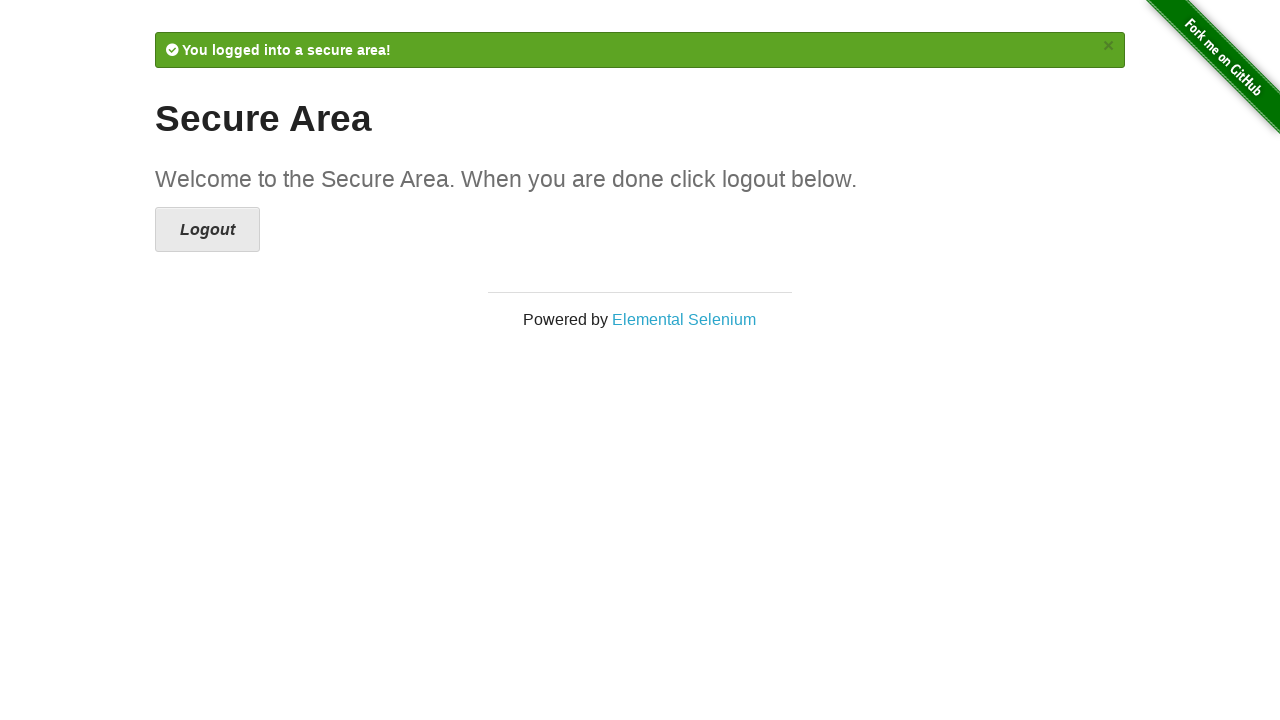

Clicked logout link to end session at (208, 230) on a[href='/logout']
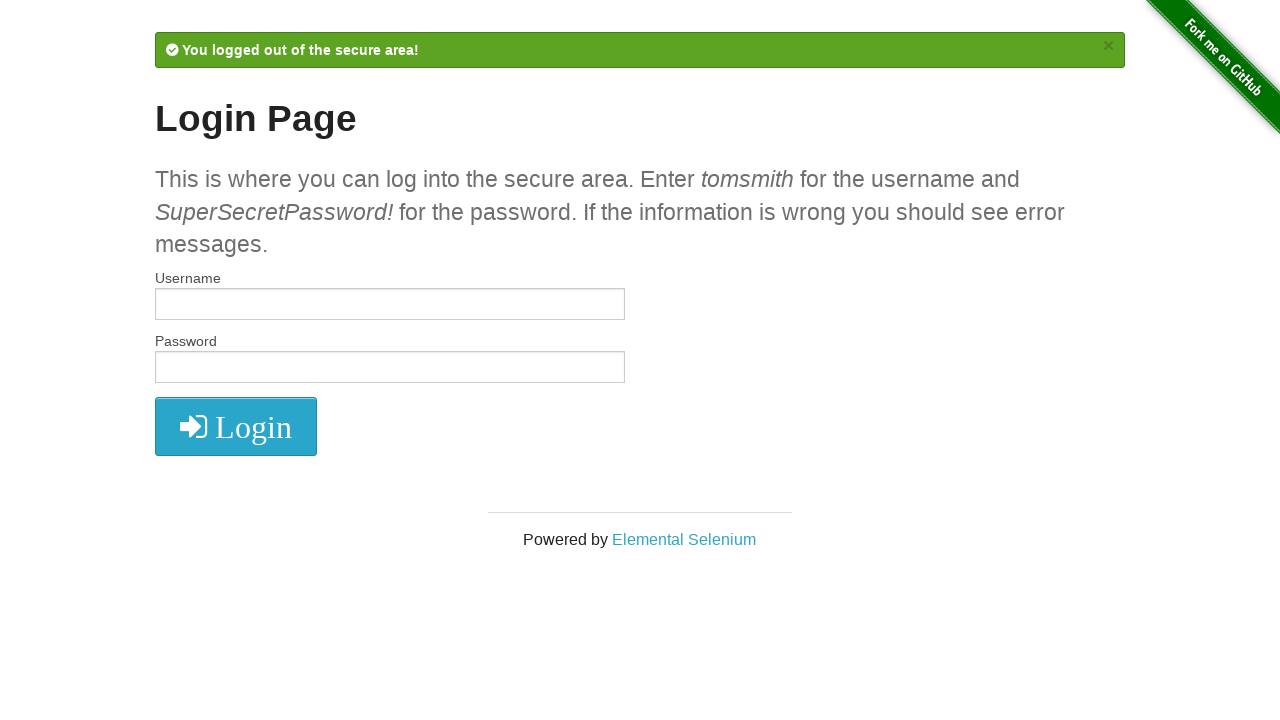

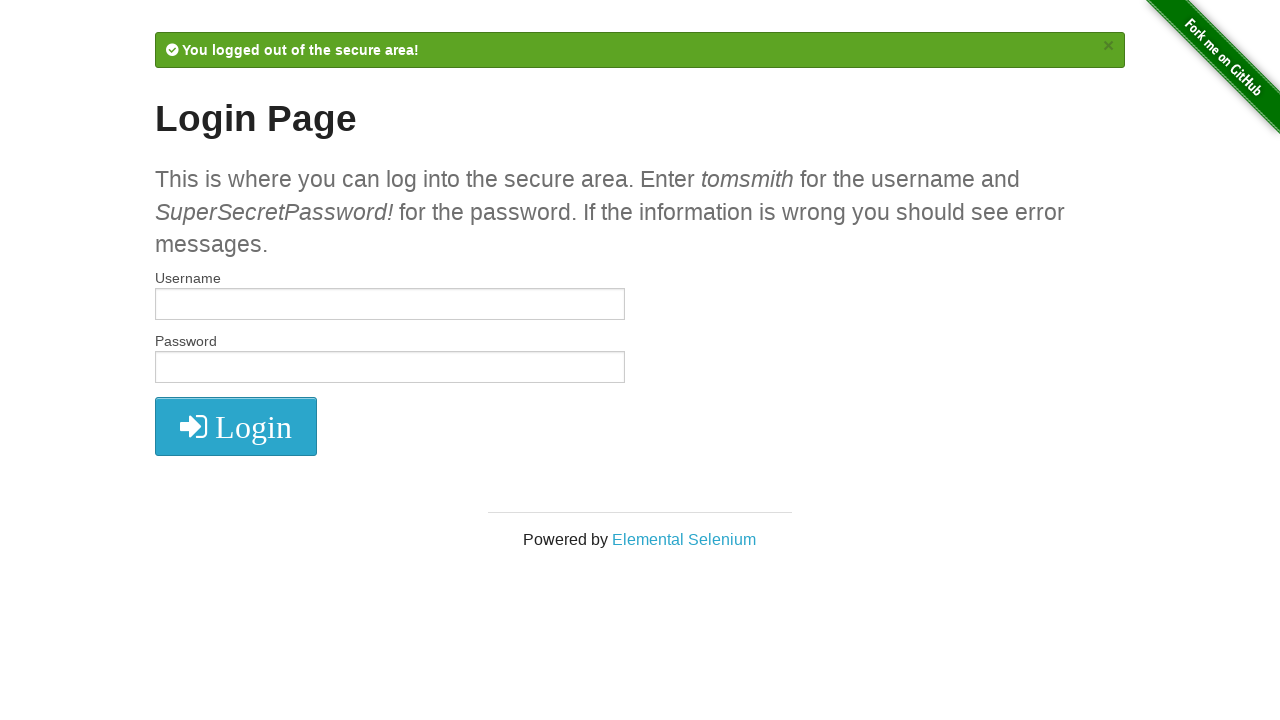